Navigates to Swiggy food delivery website and enters a location (Adyar) in the location search field to set delivery address.

Starting URL: https://www.swiggy.com/

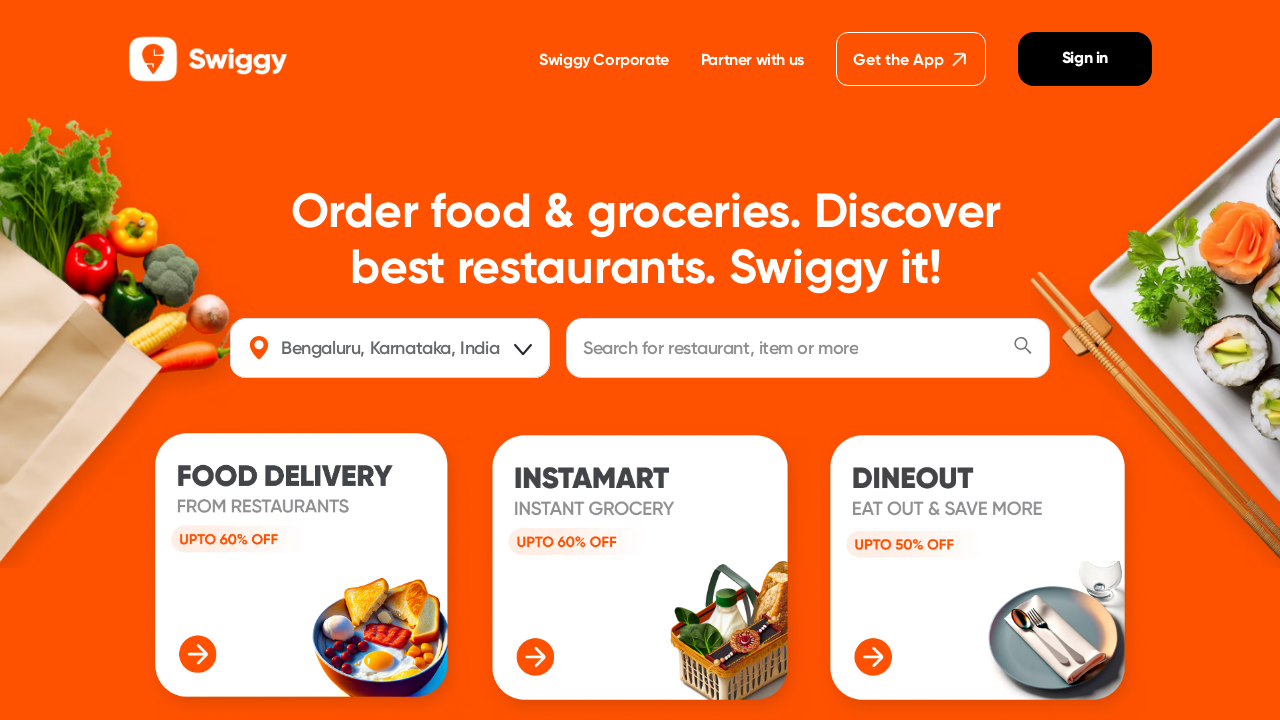

Waited for location input field to be available
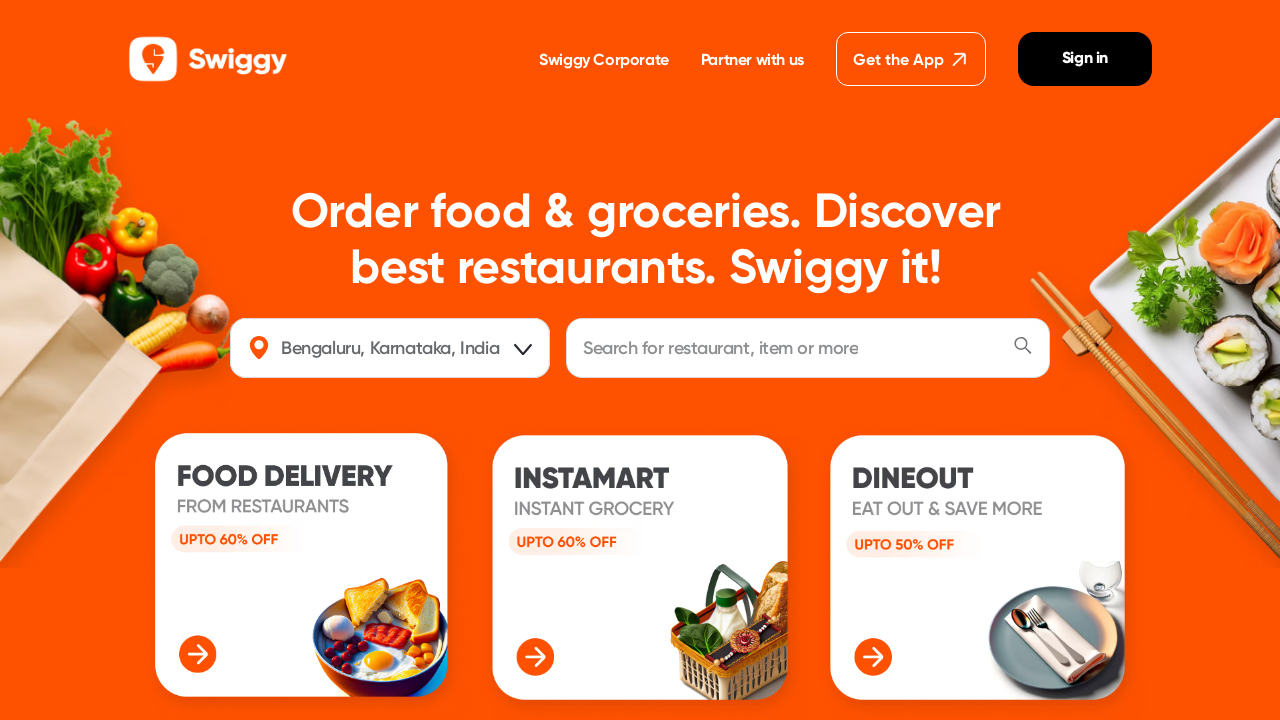

Entered 'Adyar' in the location search field on #location
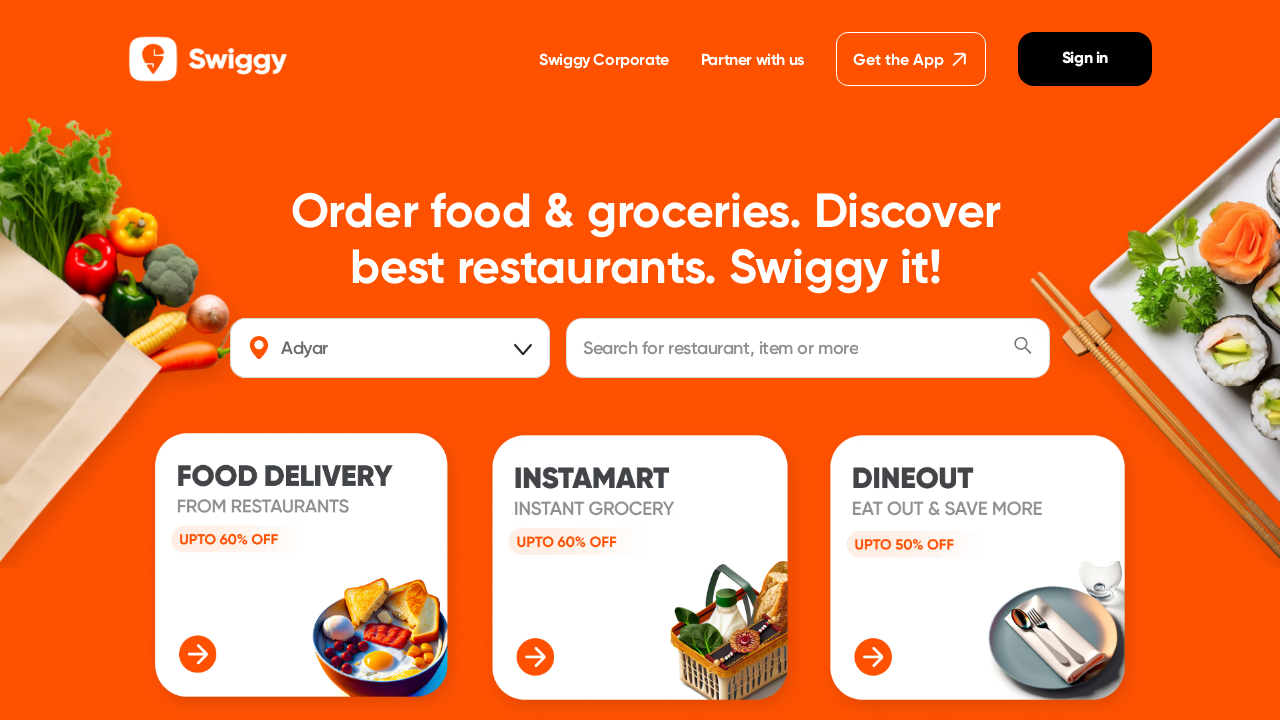

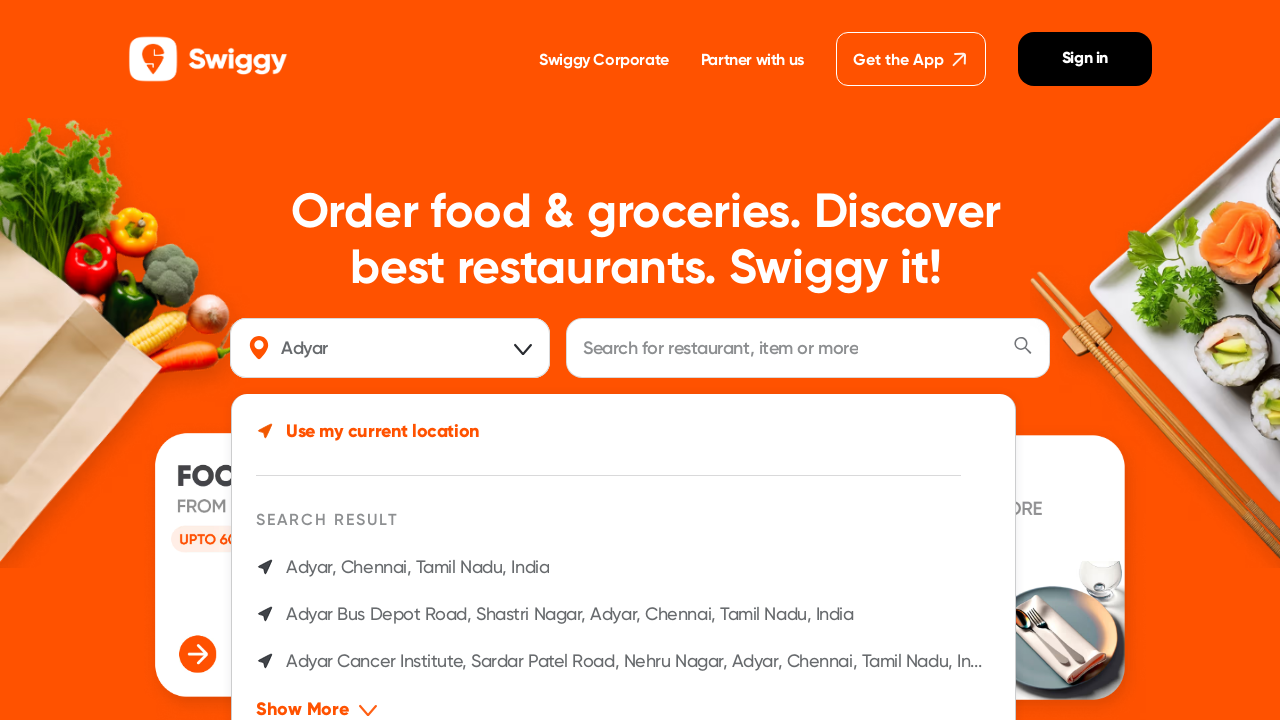